Tests form submission by filling in name, email, password, and phone fields, then verifies the submitted data matches the input

Starting URL: https://curso-python-selenium.netlify.app/aula_05.html

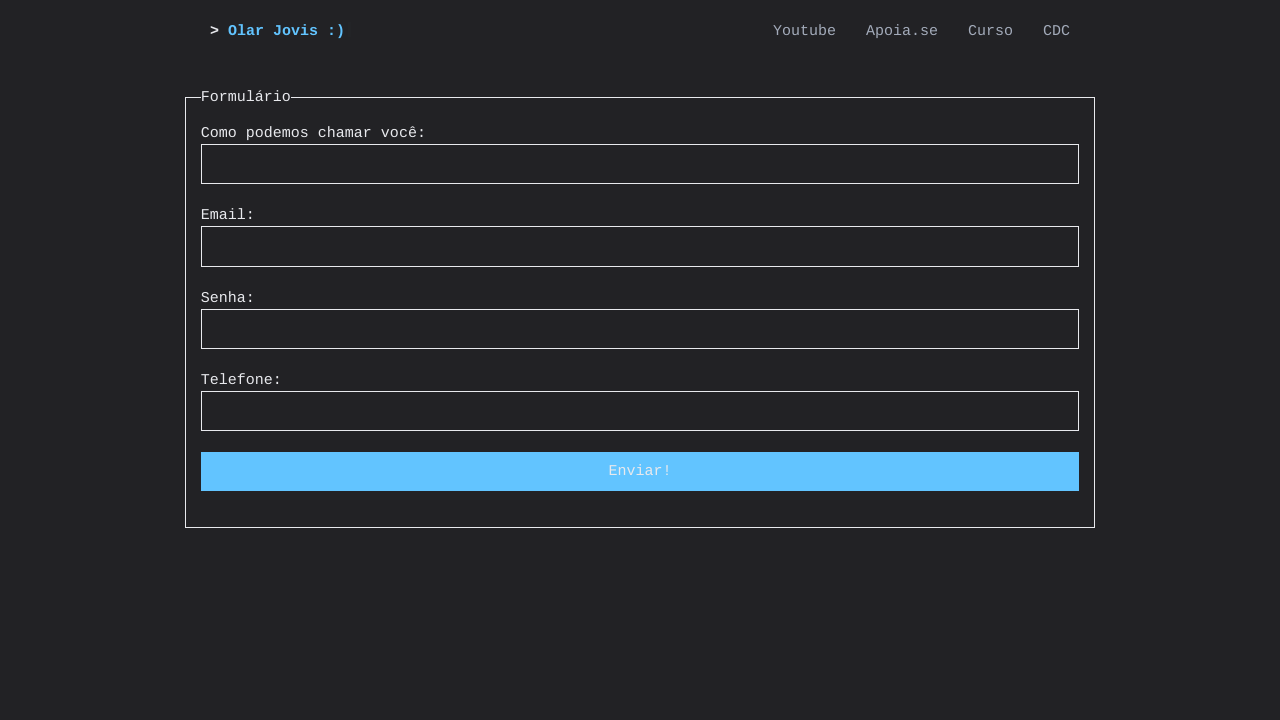

Filled nome field with 'Clara' on input[name='nome']
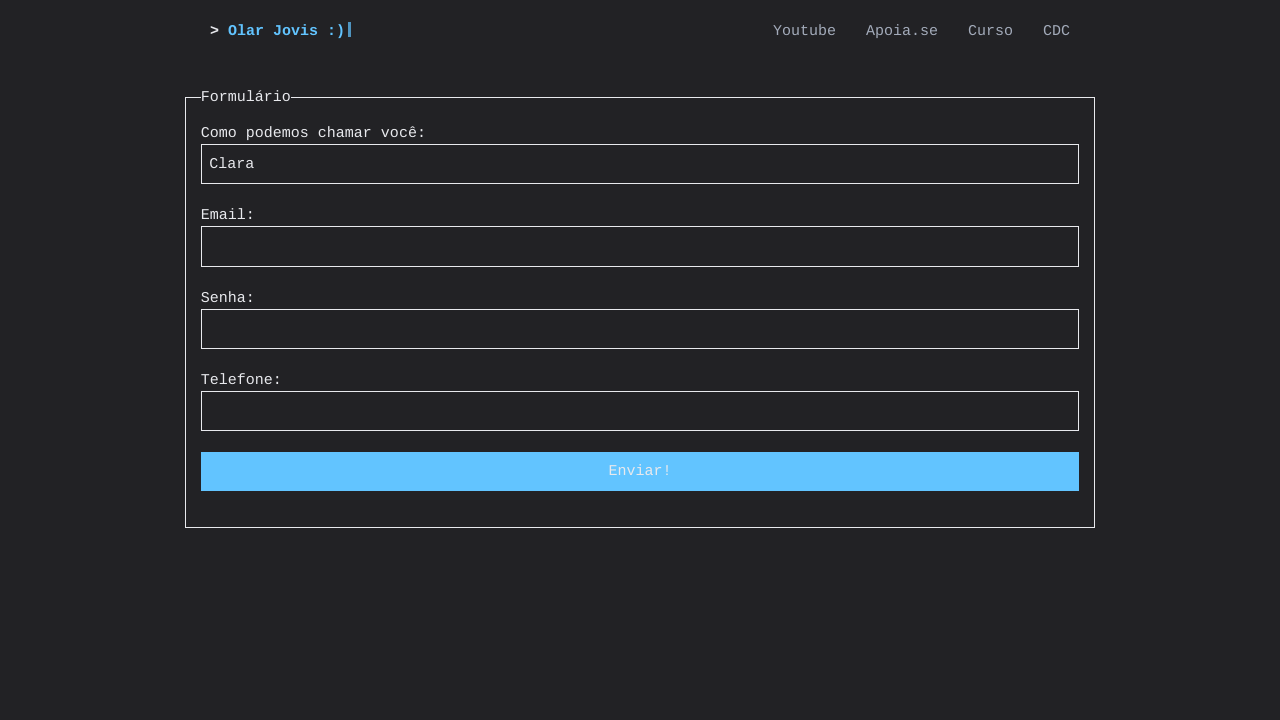

Filled email field with 'clara@gmail.com' on input[name='email']
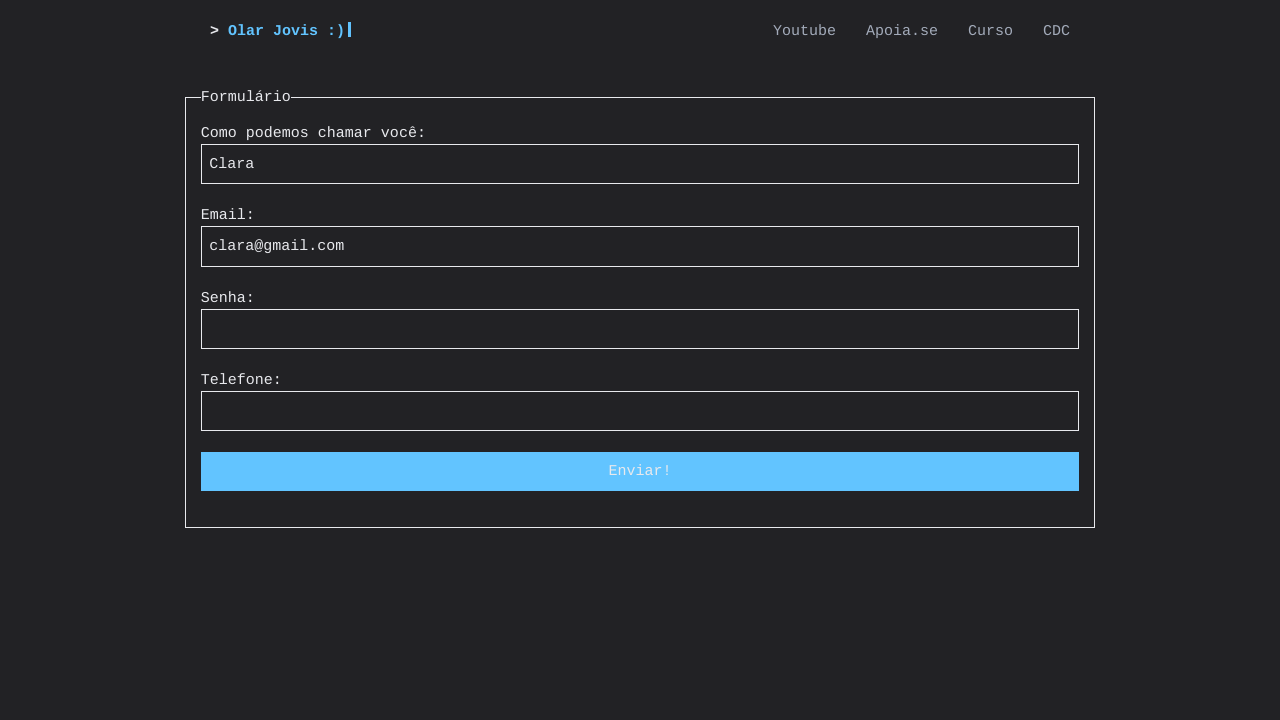

Filled senha field with 'senha1234' on input[name='senha']
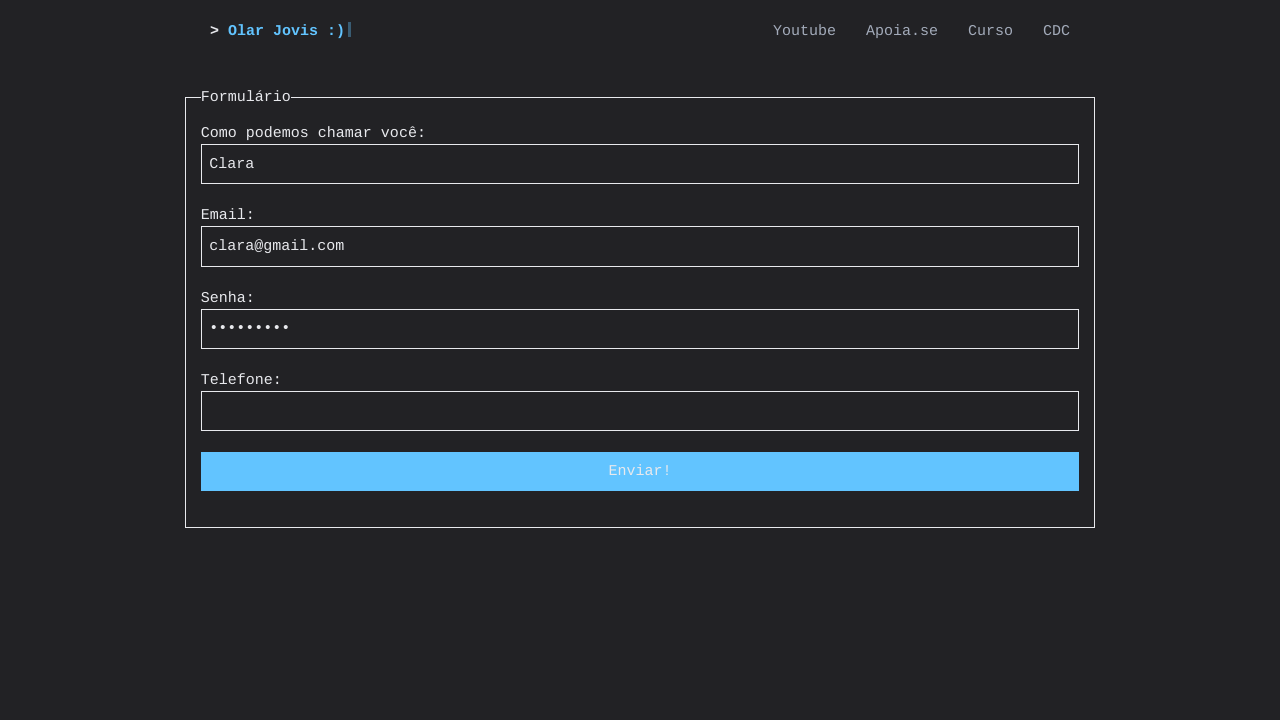

Filled telefone field with '49999024915' on input[name='telefone']
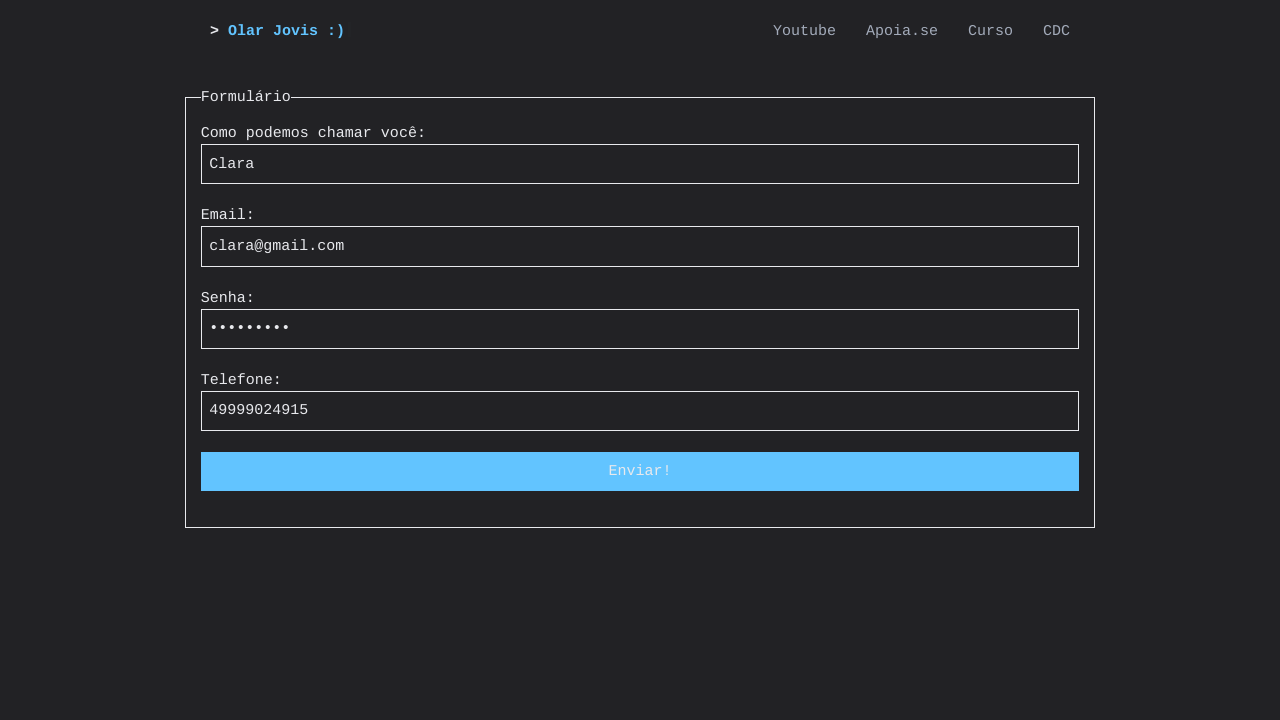

Clicked submit button to submit the form at (640, 471) on input[name='btn']
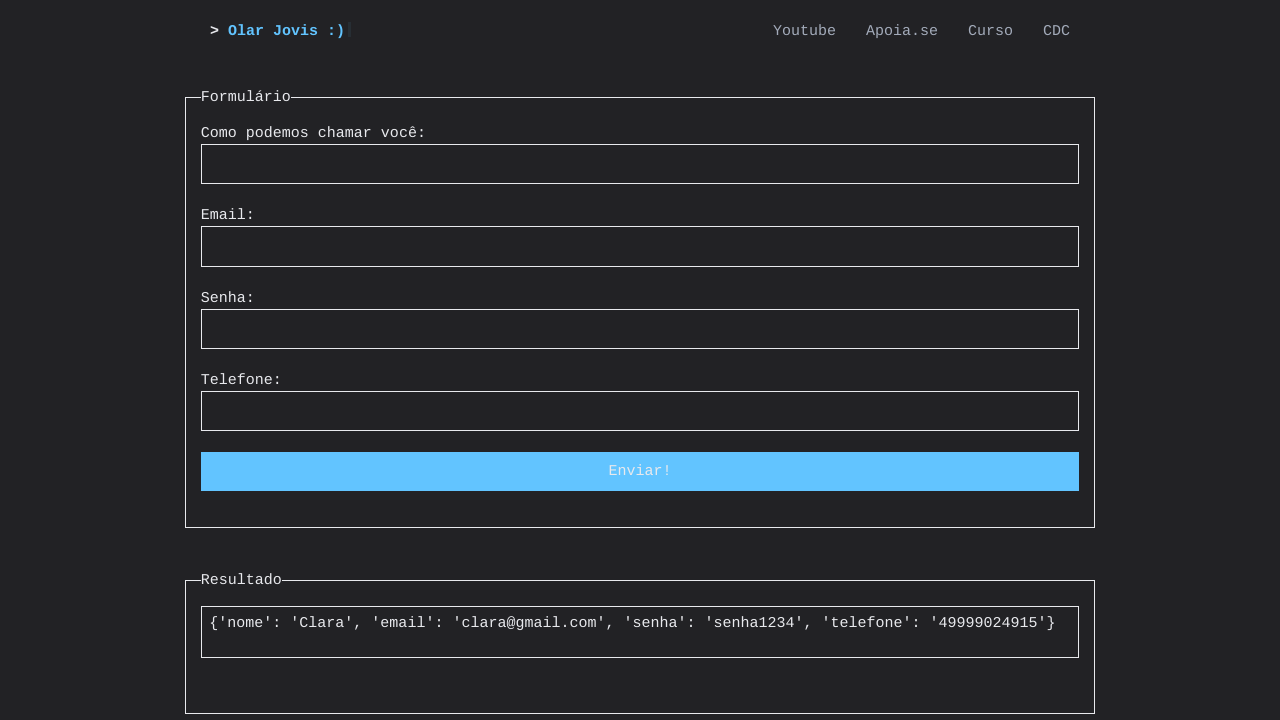

Waited for result element to appear
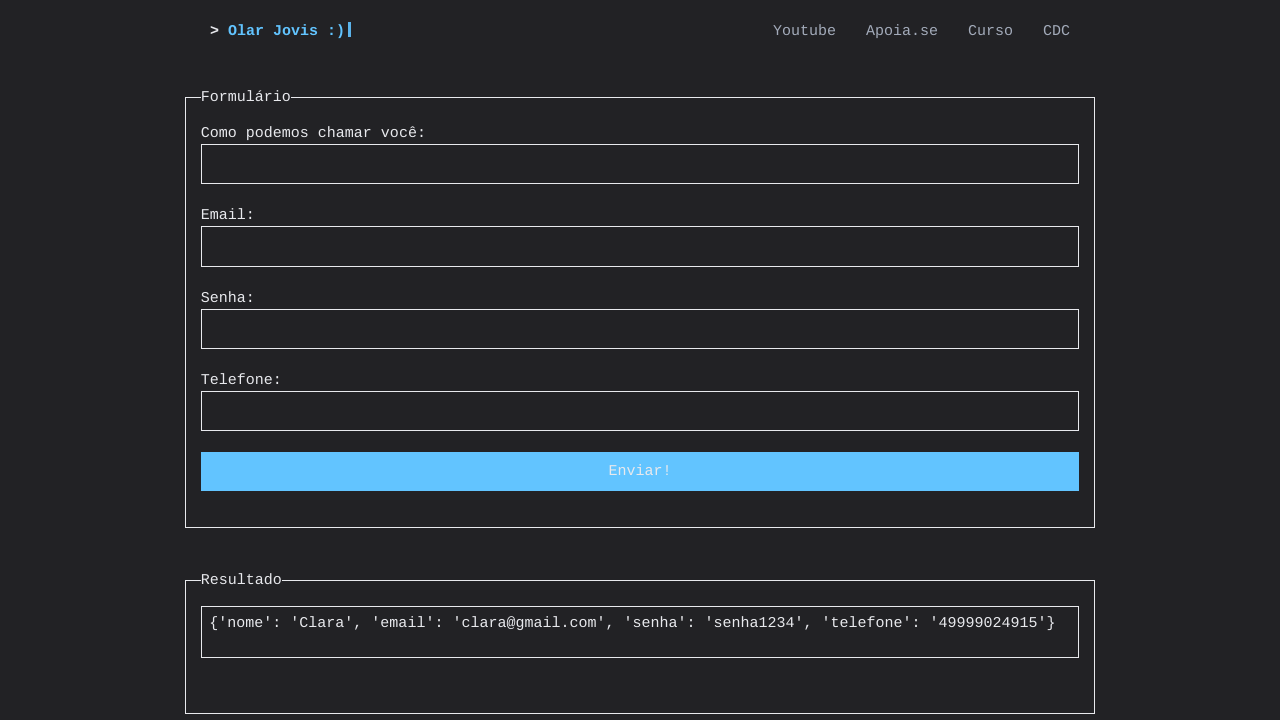

Retrieved result text content
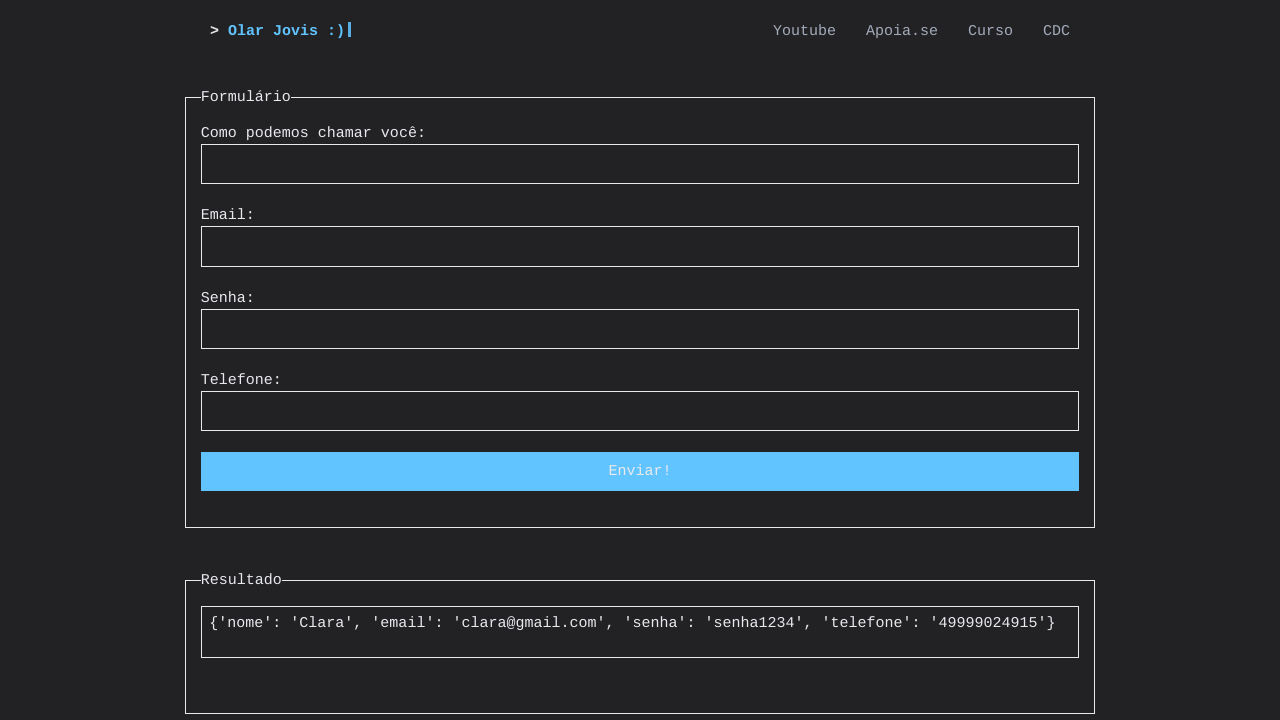

Verified 'Clara' is present in result text
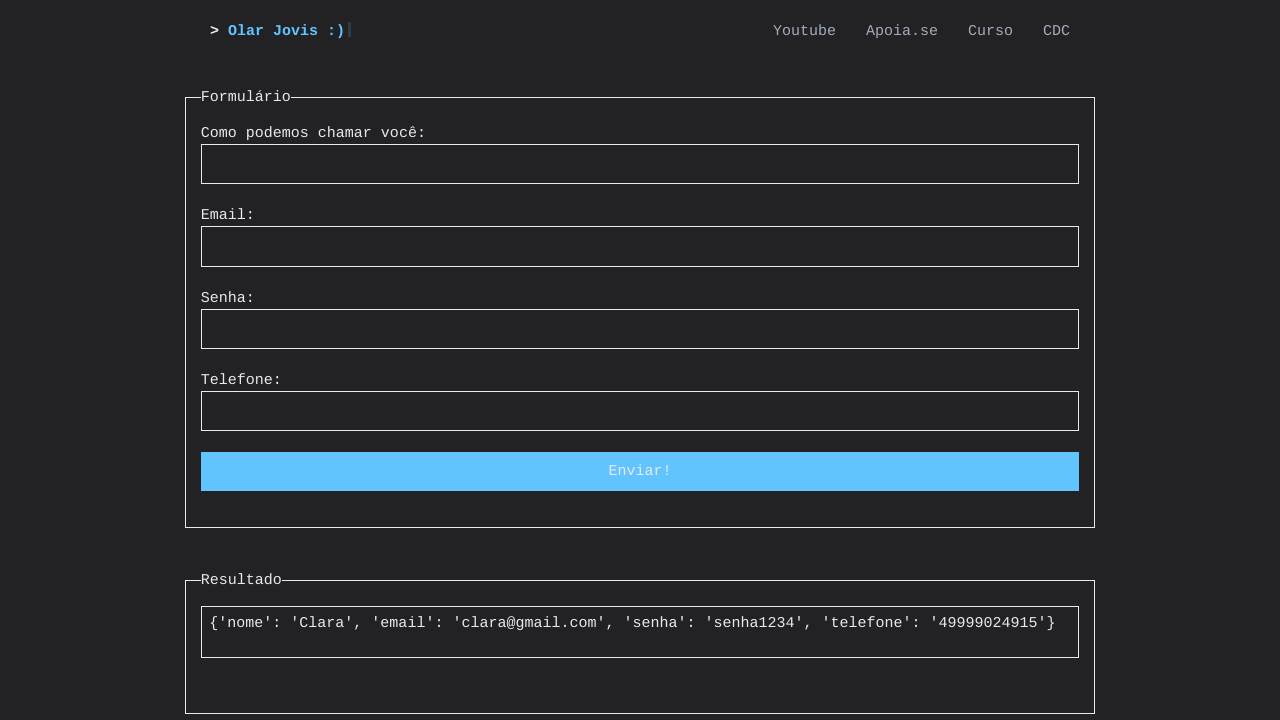

Verified 'clara@gmail.com' is present in result text
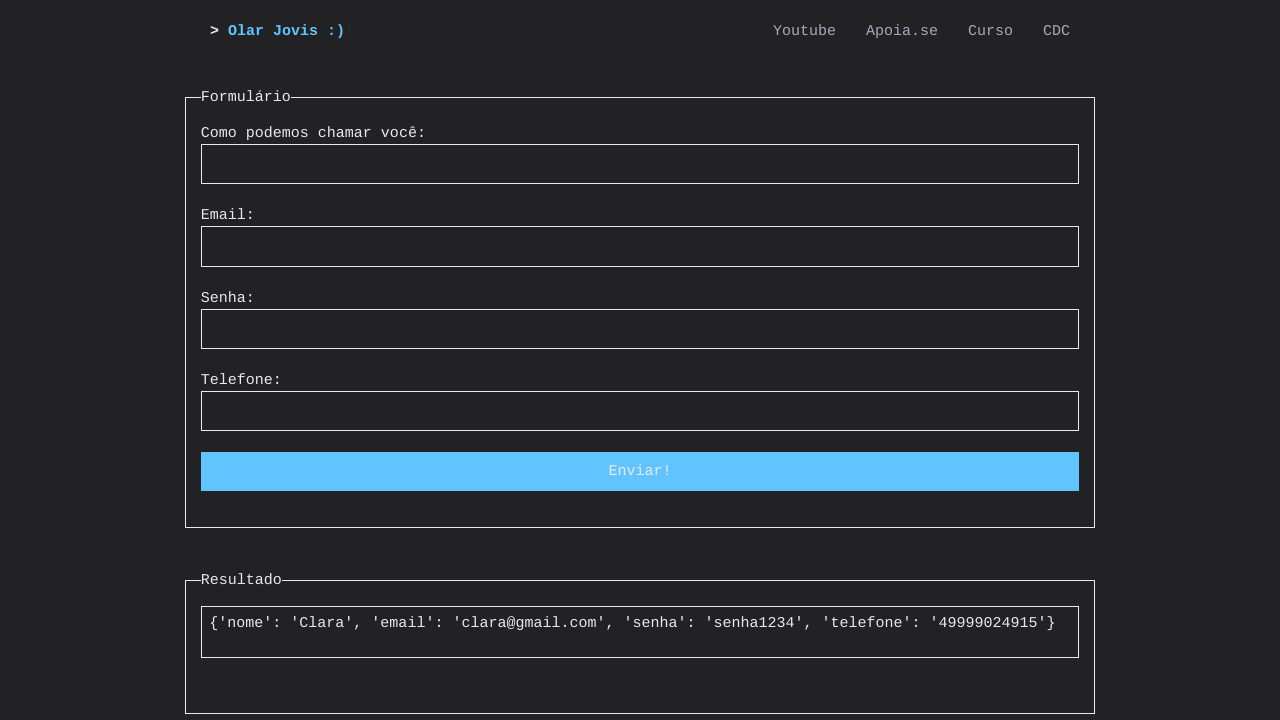

Verified 'senha1234' is present in result text
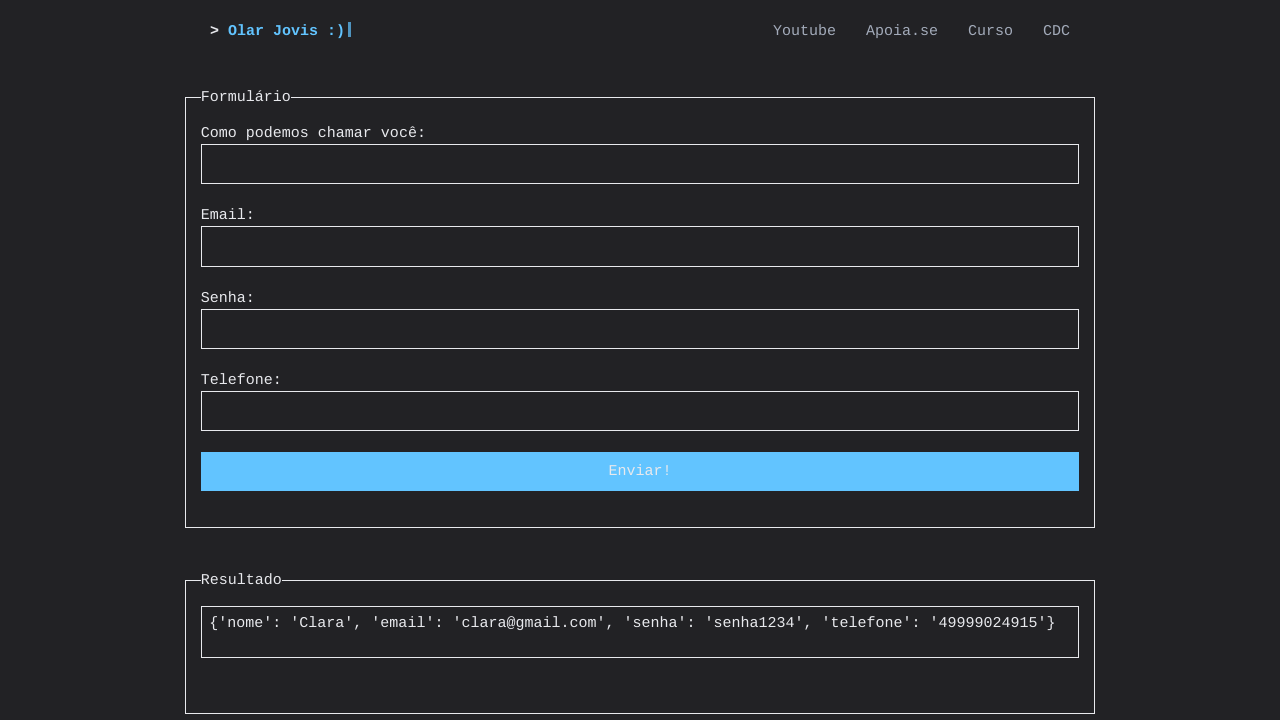

Verified '49999024915' is present in result text
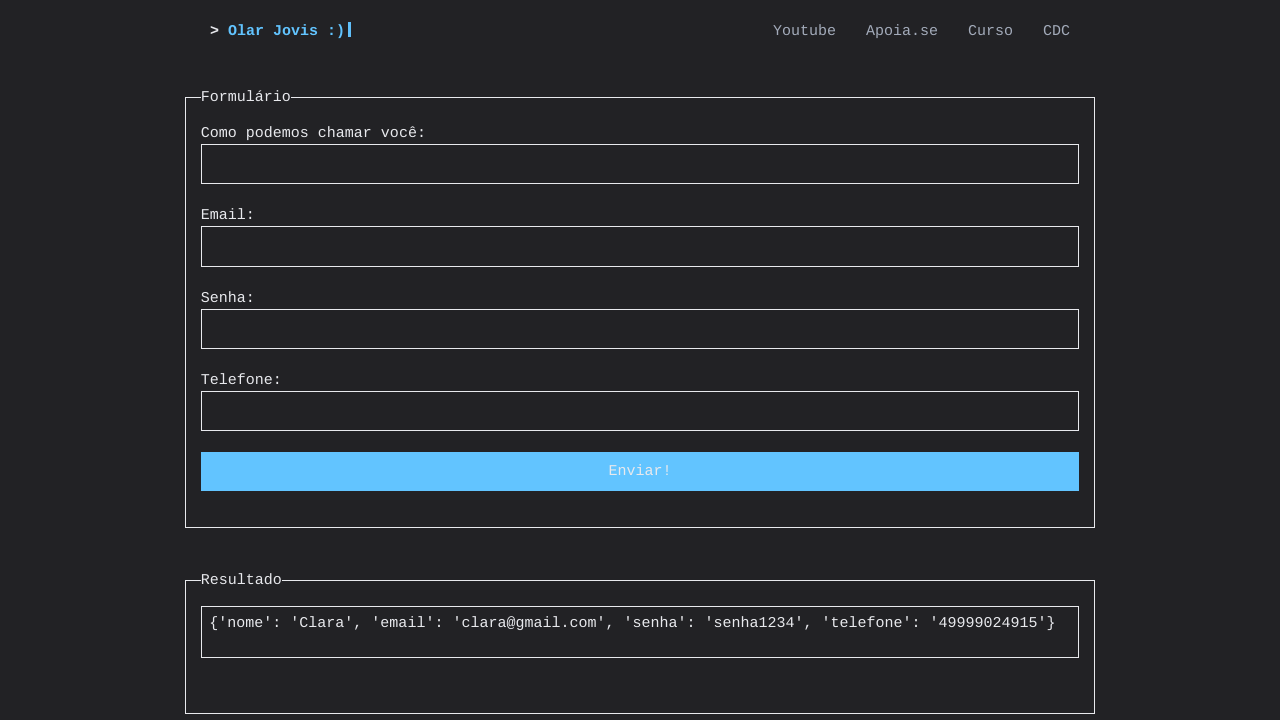

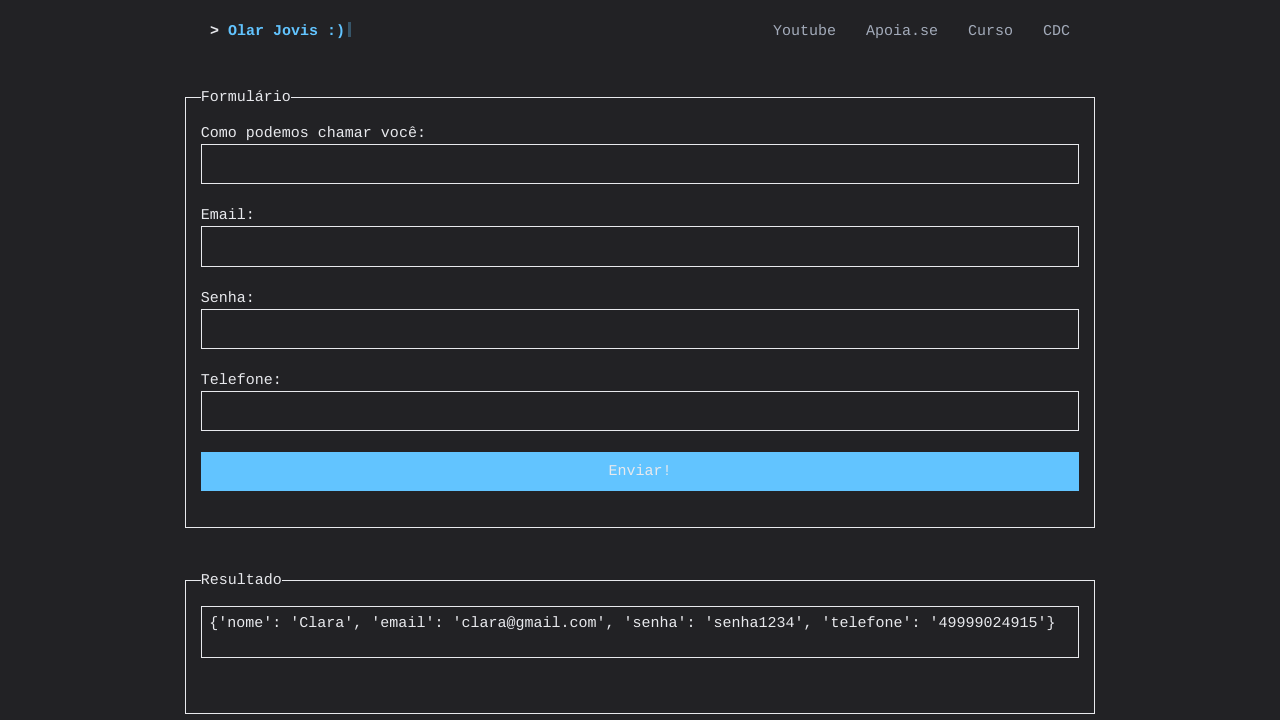